Tests right-click context menu functionality by performing a context click on a button, selecting the Copy option, and handling the resulting alert

Starting URL: https://swisnl.github.io/jQuery-contextMenu/demo.html

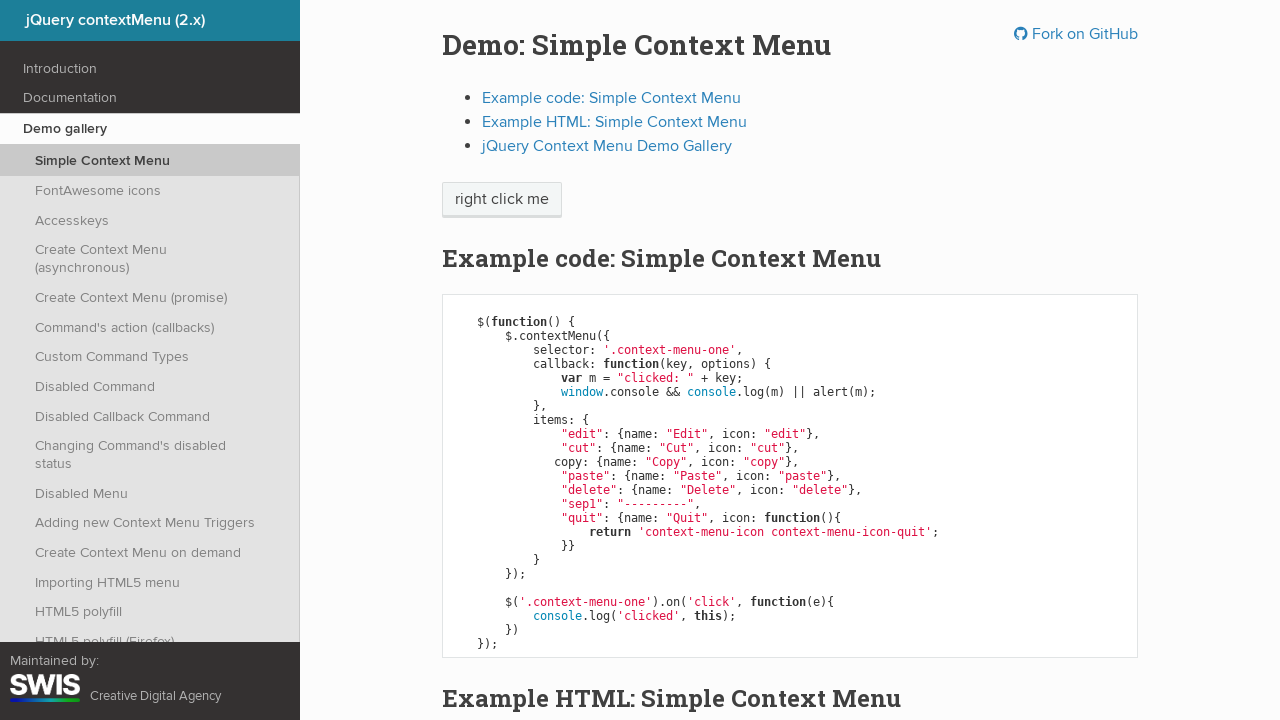

Located the right-click target button
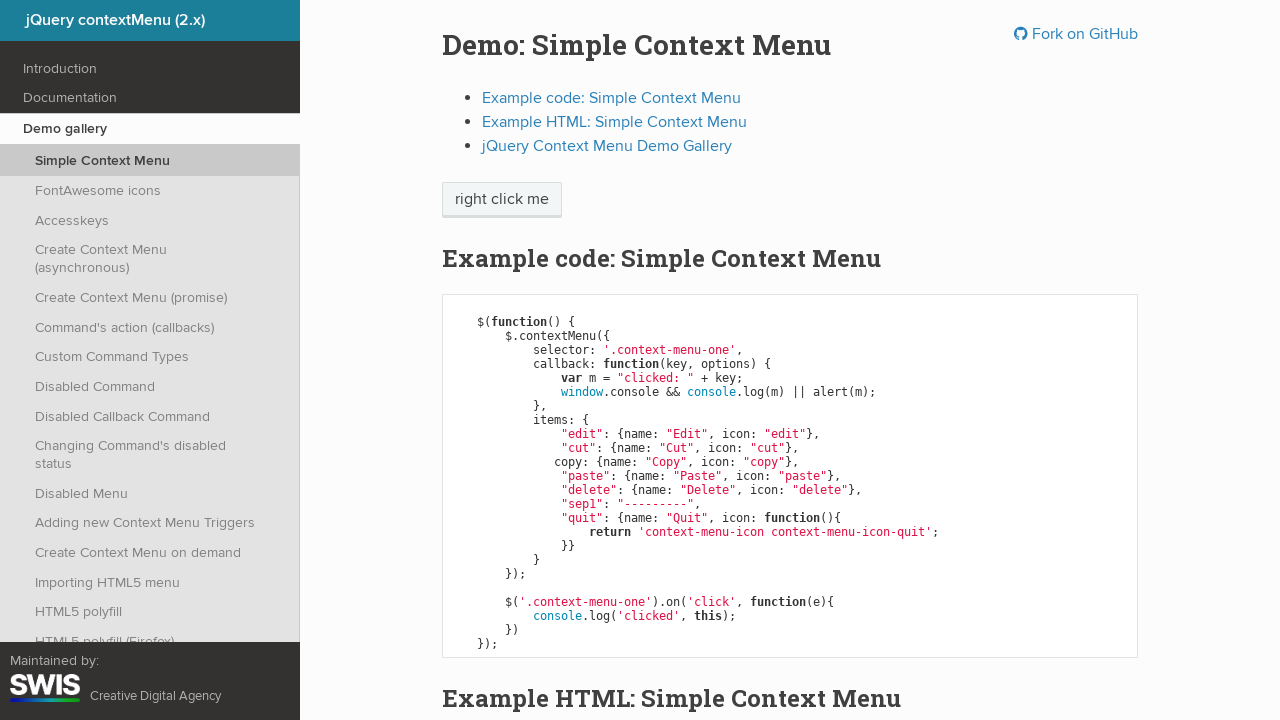

Performed right-click on the target button at (502, 200) on xpath=//span[contains(text(),'right click me')]
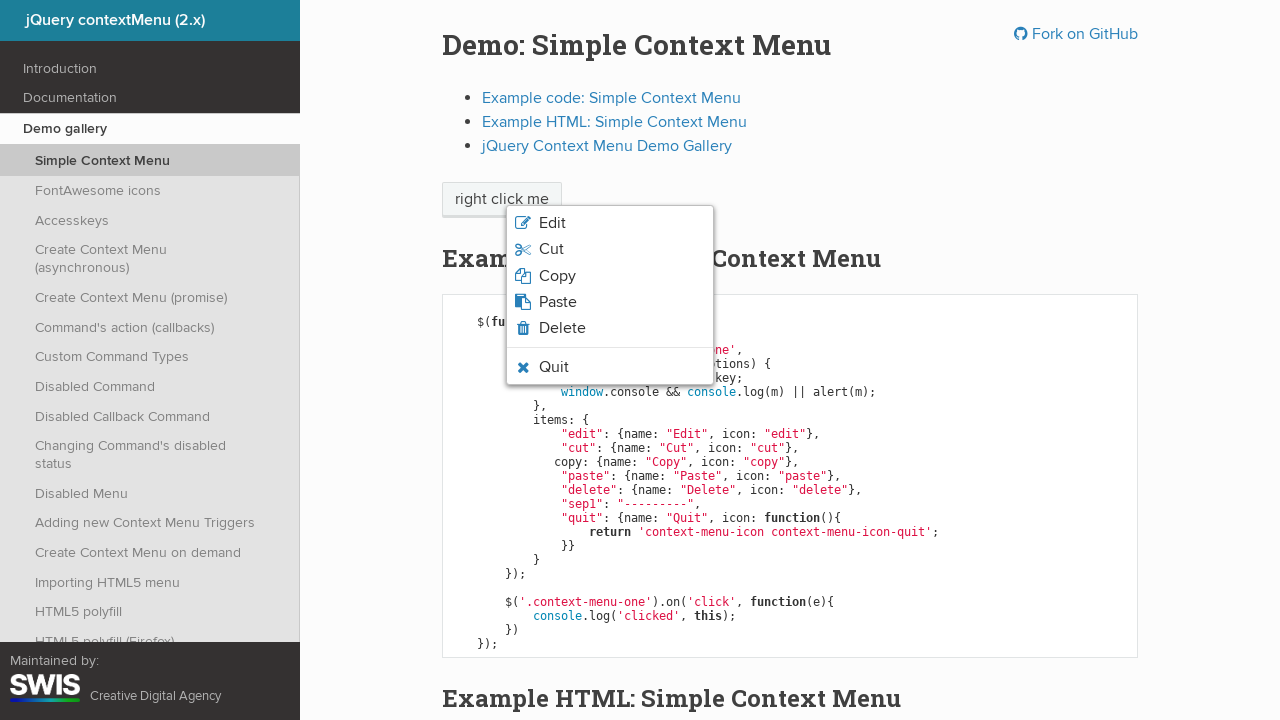

Context menu appeared with Copy option visible
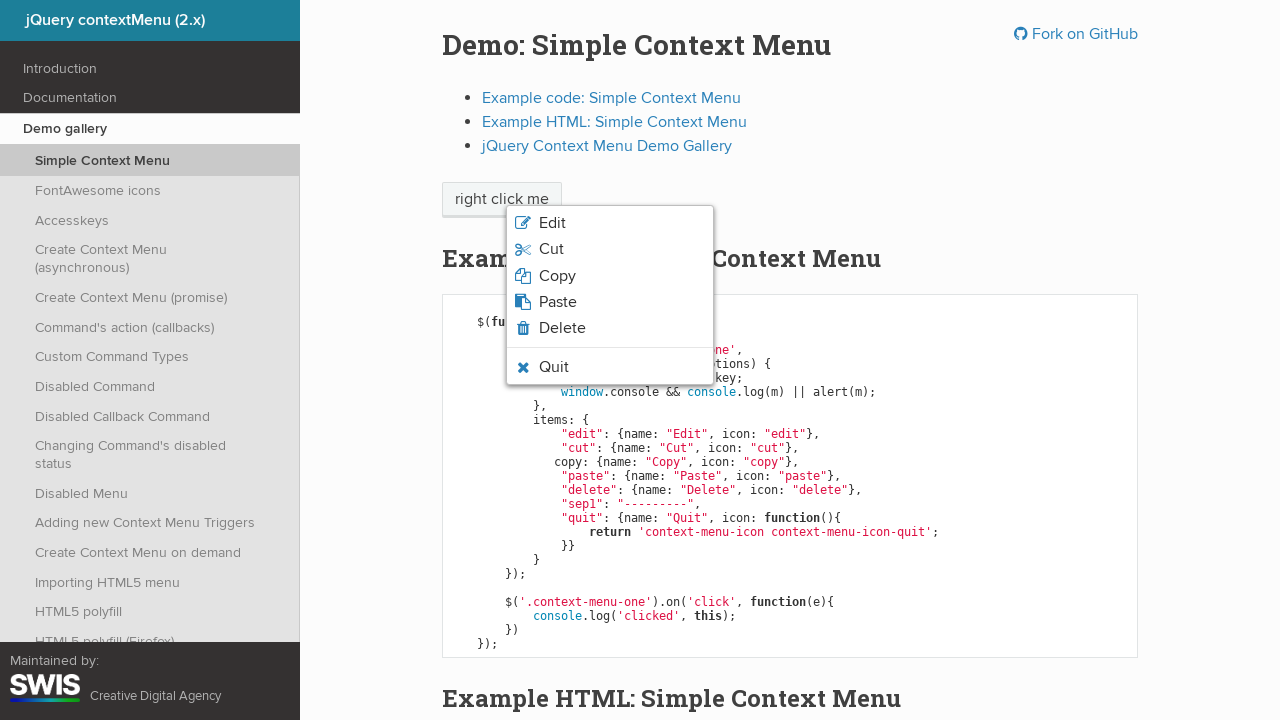

Clicked Copy option from context menu at (557, 276) on xpath=//span[normalize-space()='Copy']
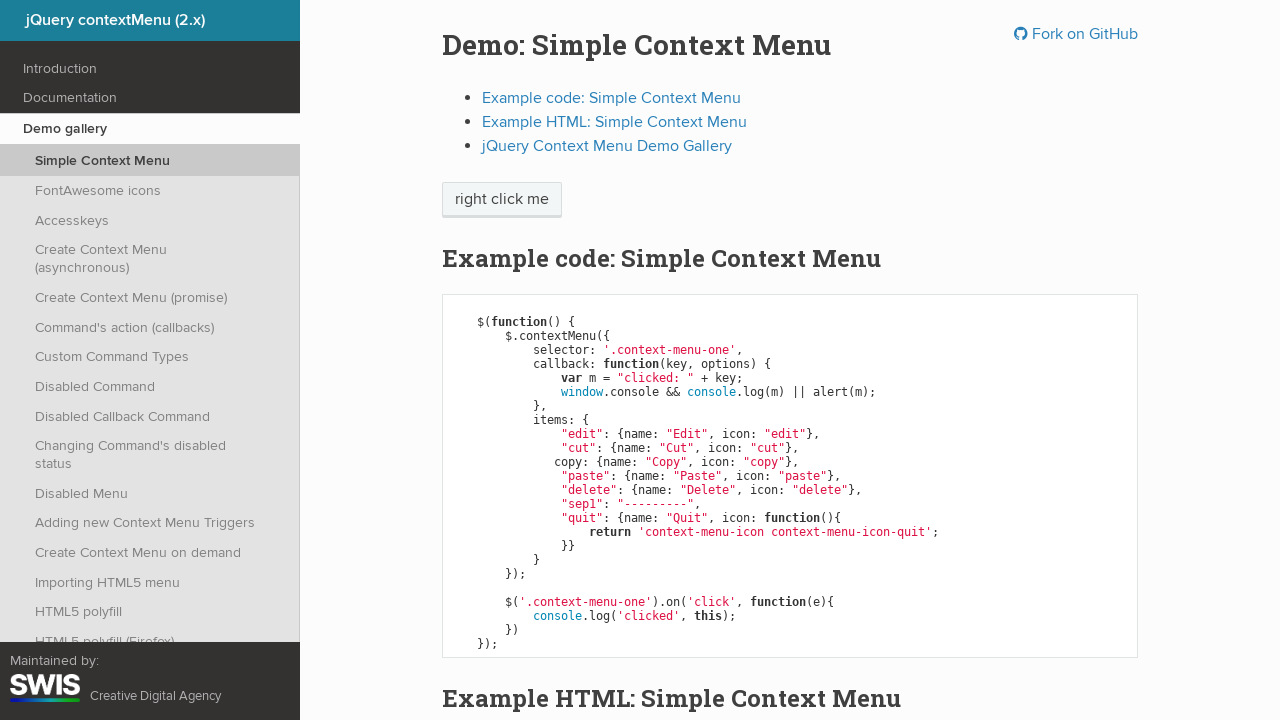

Alert dialog accepted
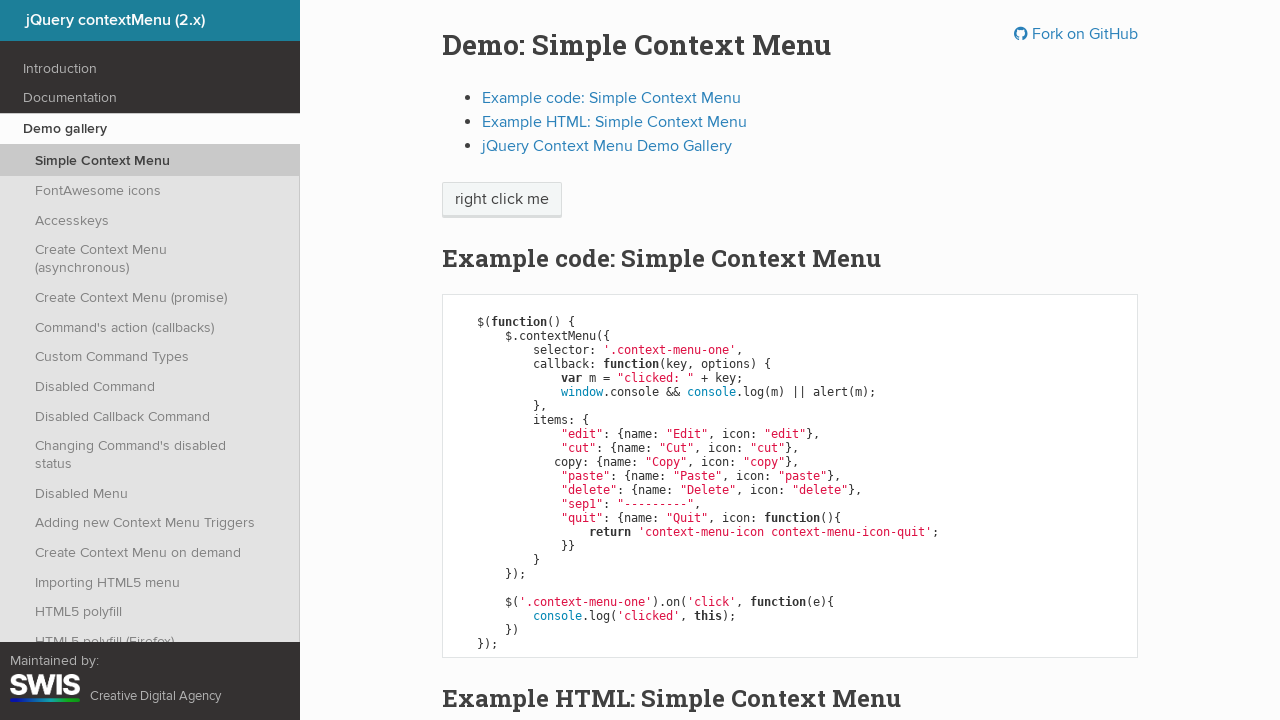

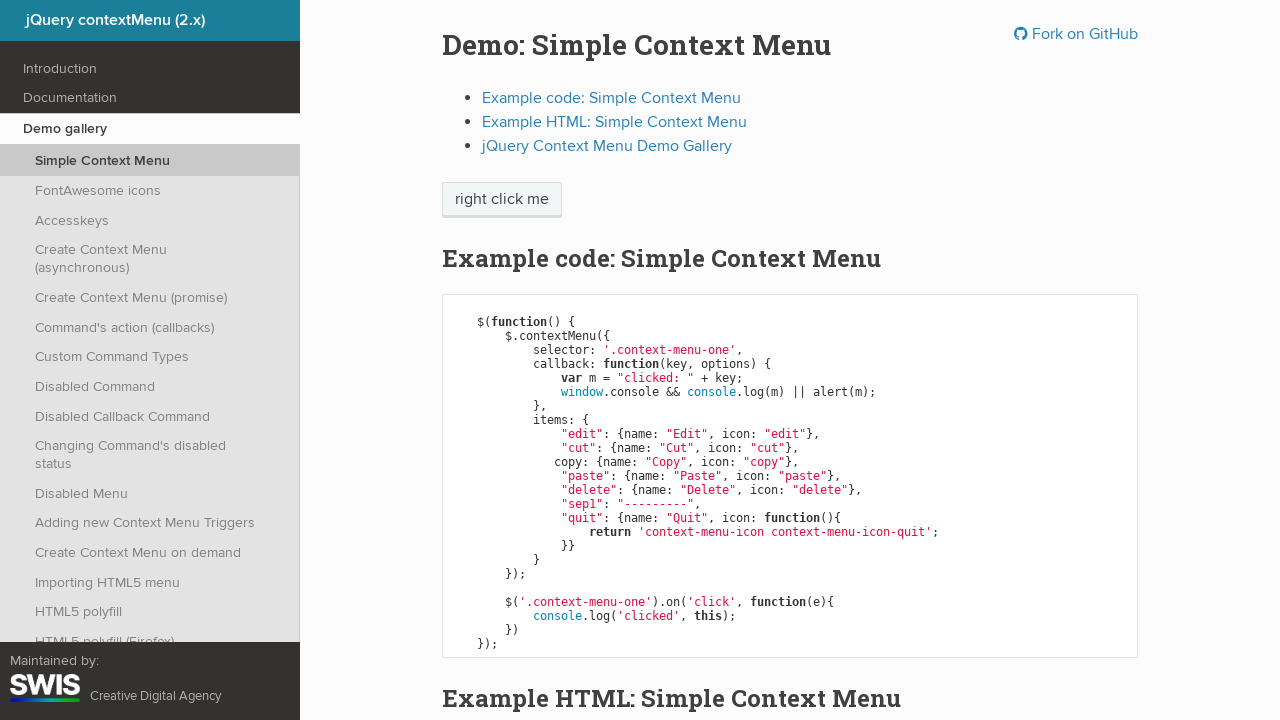